Navigates through the-internet.herokuapp.com site, clicking on Shifting Content menu and Example 1, then counting menu items and navigating to the Inputs page

Starting URL: https://the-internet.herokuapp.com/

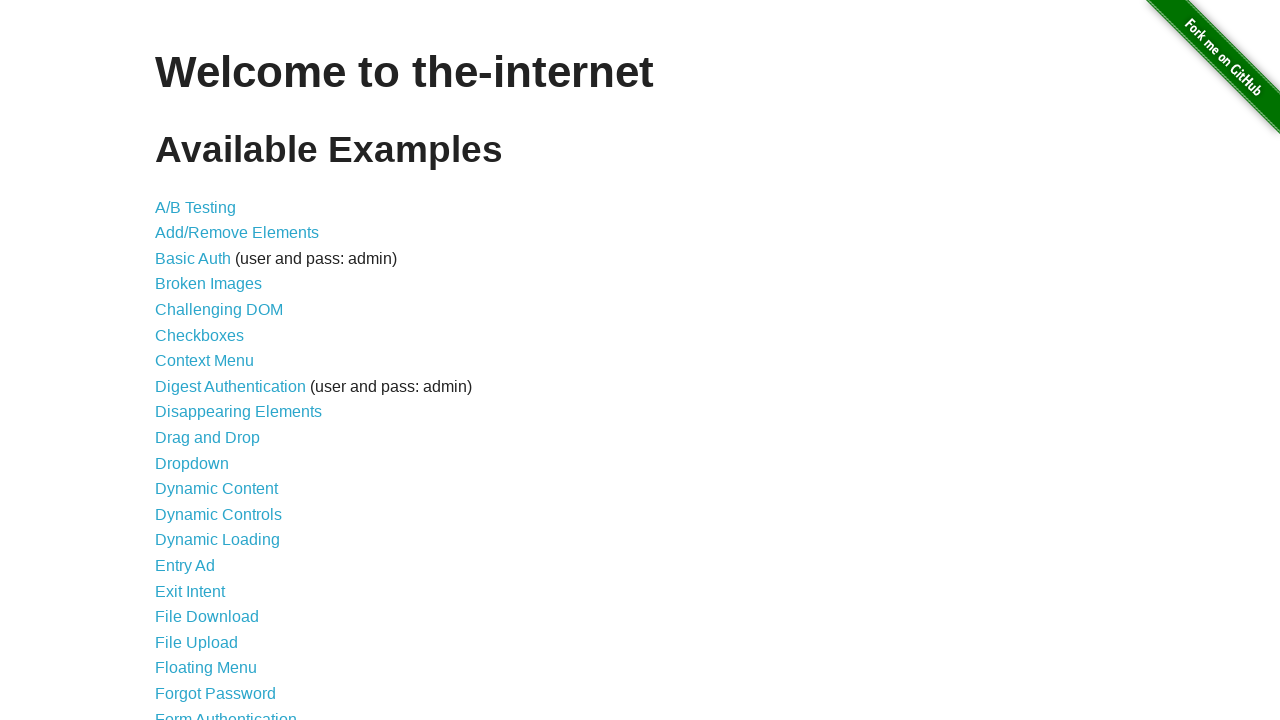

Clicked on Shifting Content menu at (212, 523) on text=Shifting Content
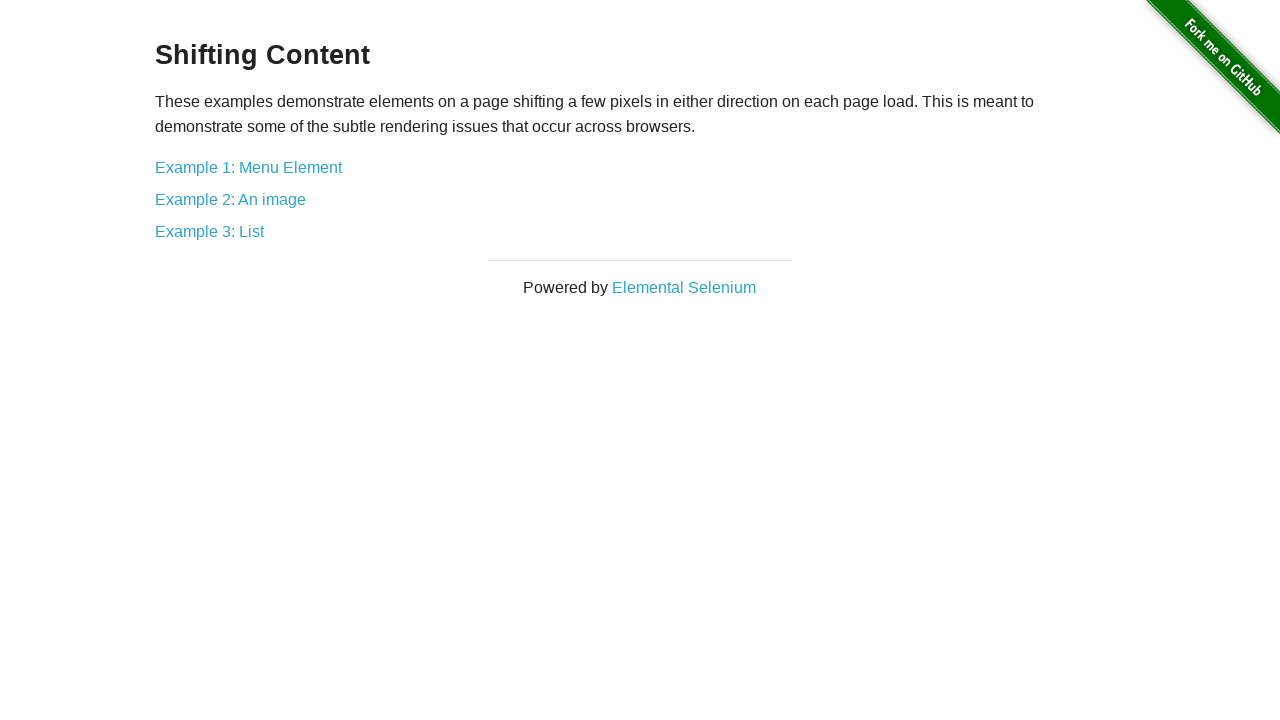

Clicked on Example 1: Menu Element at (248, 167) on text=Example 1: Menu Element
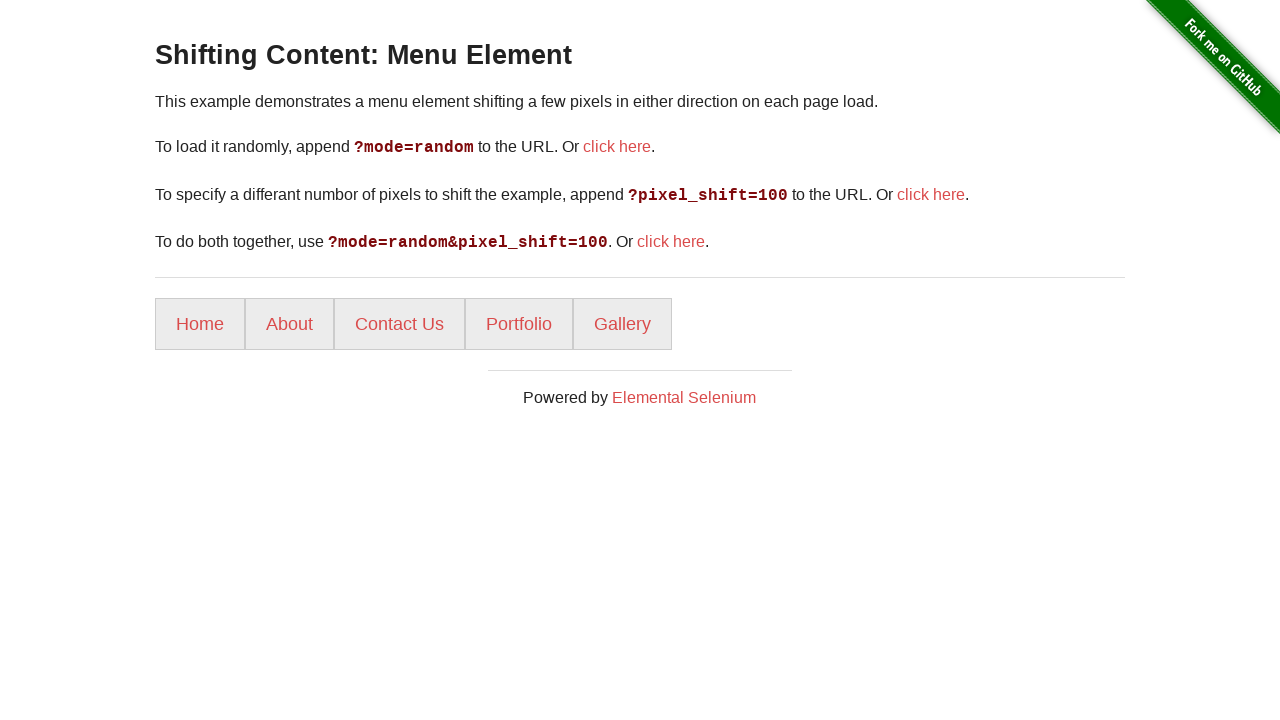

Menu items loaded and verified
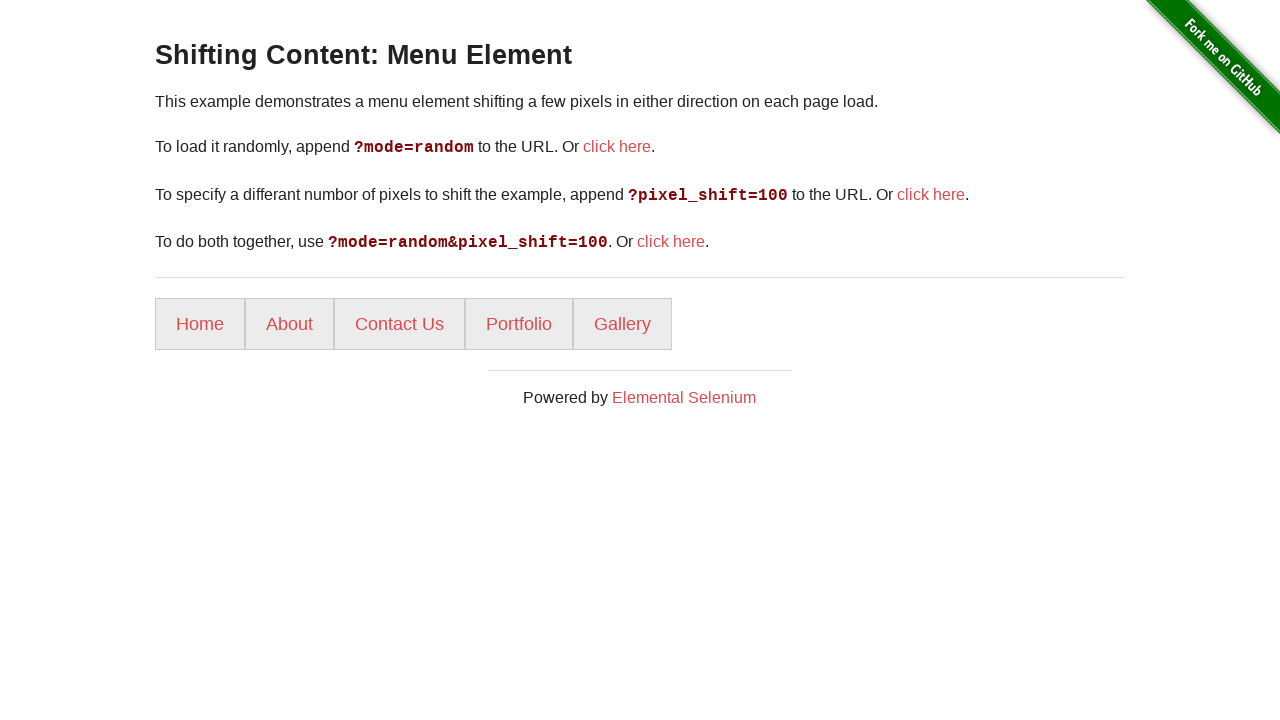

Navigated back to the-internet.herokuapp.com home page
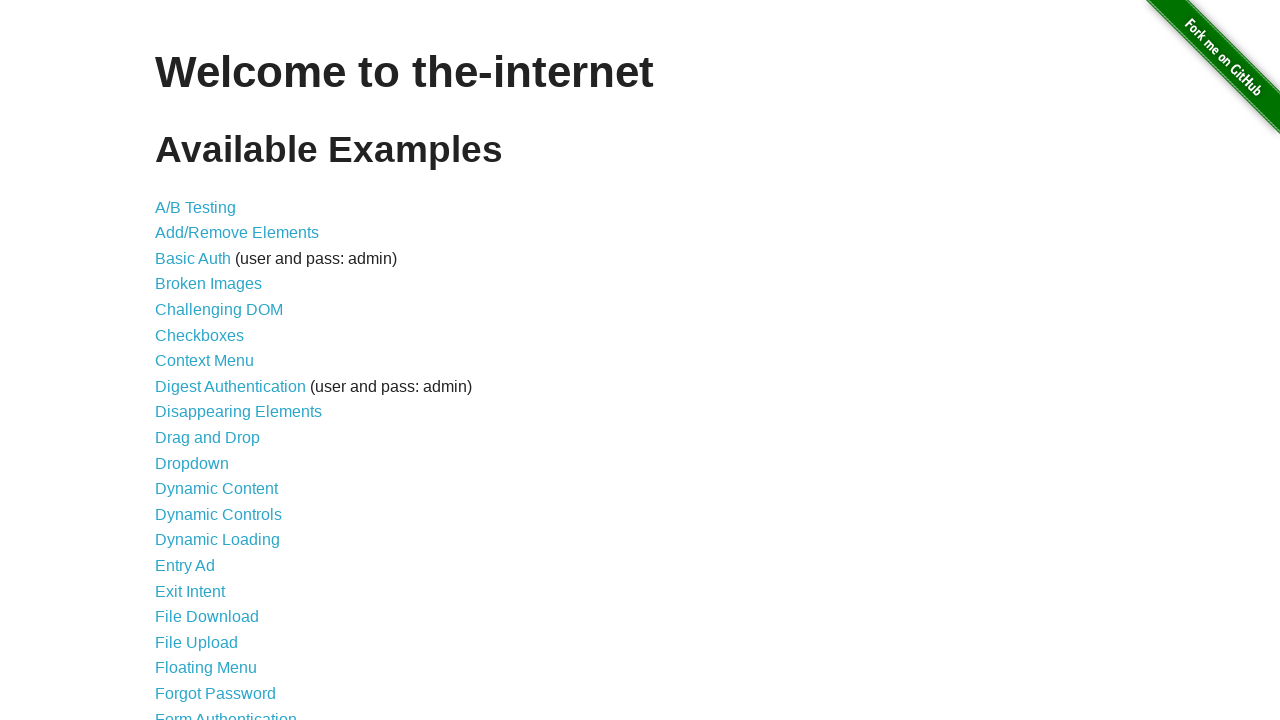

Clicked on Inputs link at (176, 361) on text=Inputs
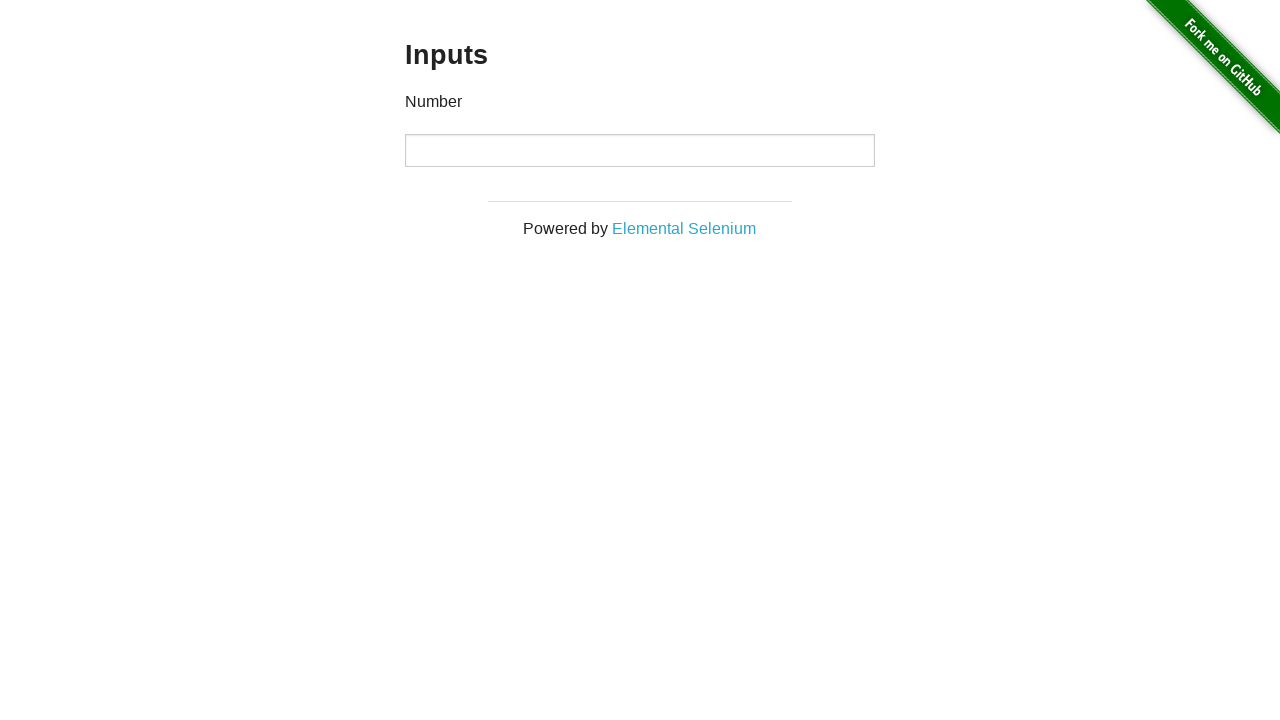

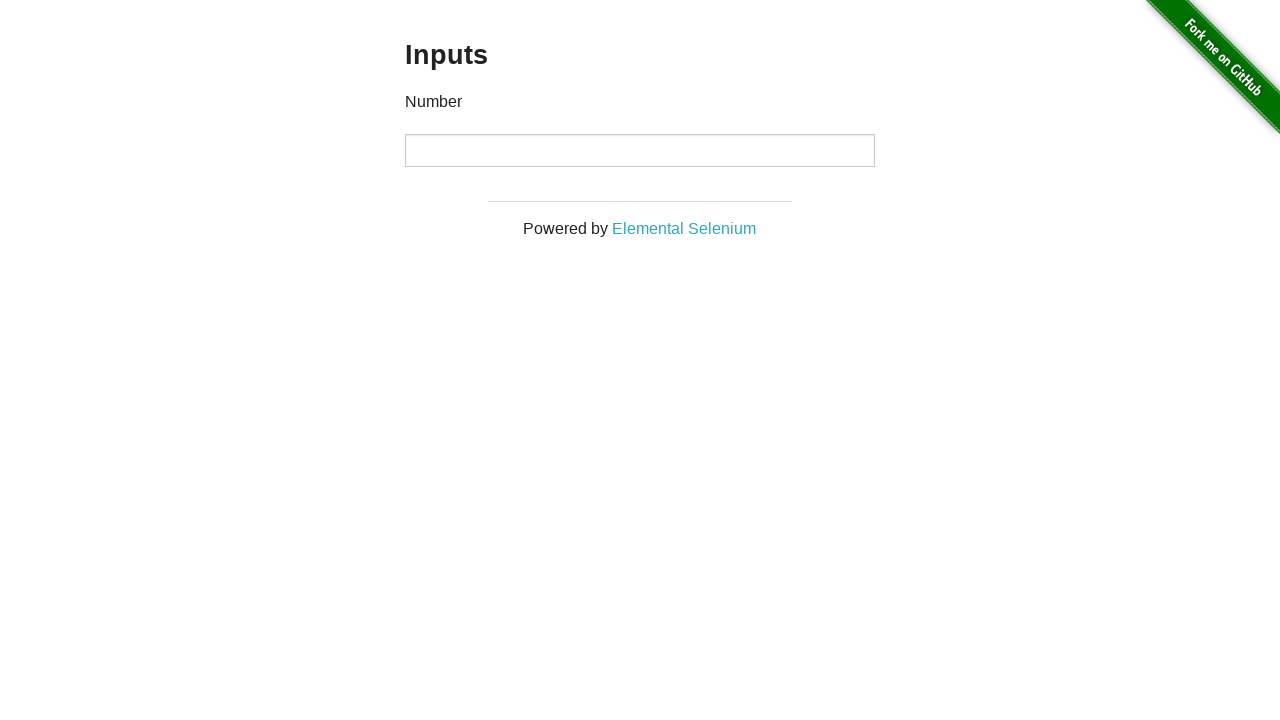